Tests successful registration form submission with all fields filled including personal info, date of birth, subjects, hobbies, file upload, and location selection, then verifies the submitted data in a results modal.

Starting URL: https://demoqa.com/automation-practice-form

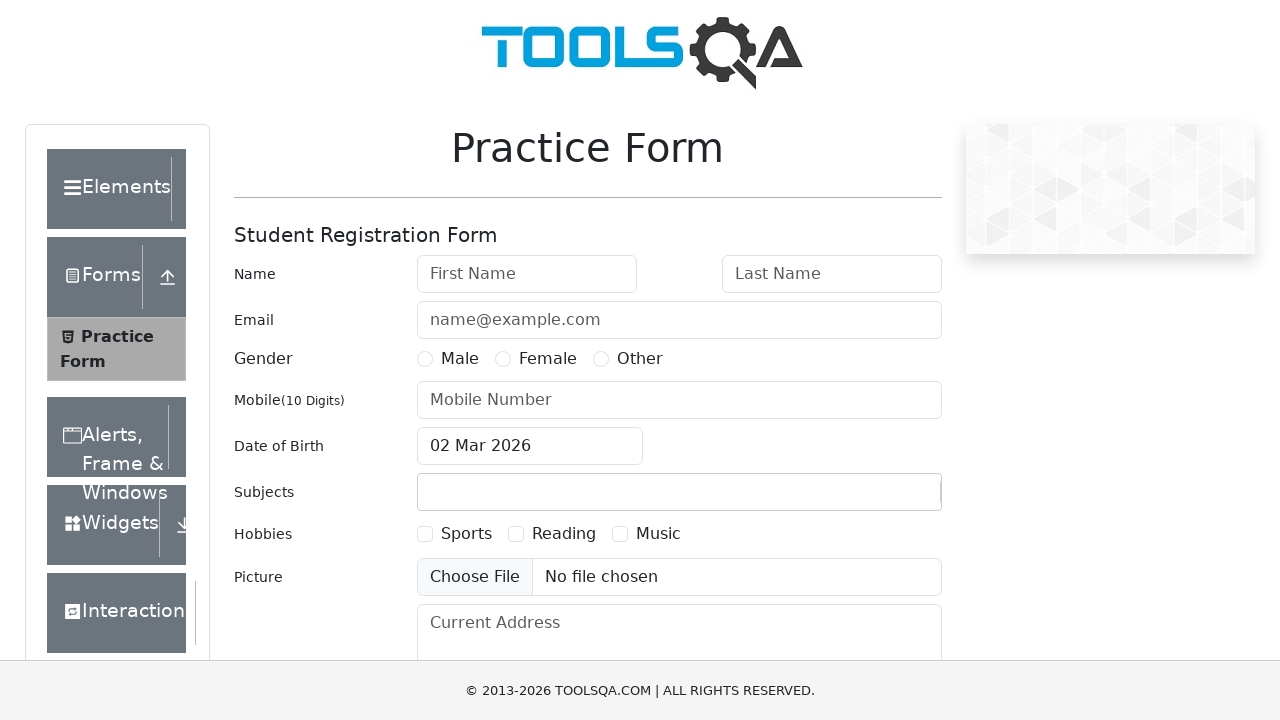

Filled first name field with 'Michael' on #firstName
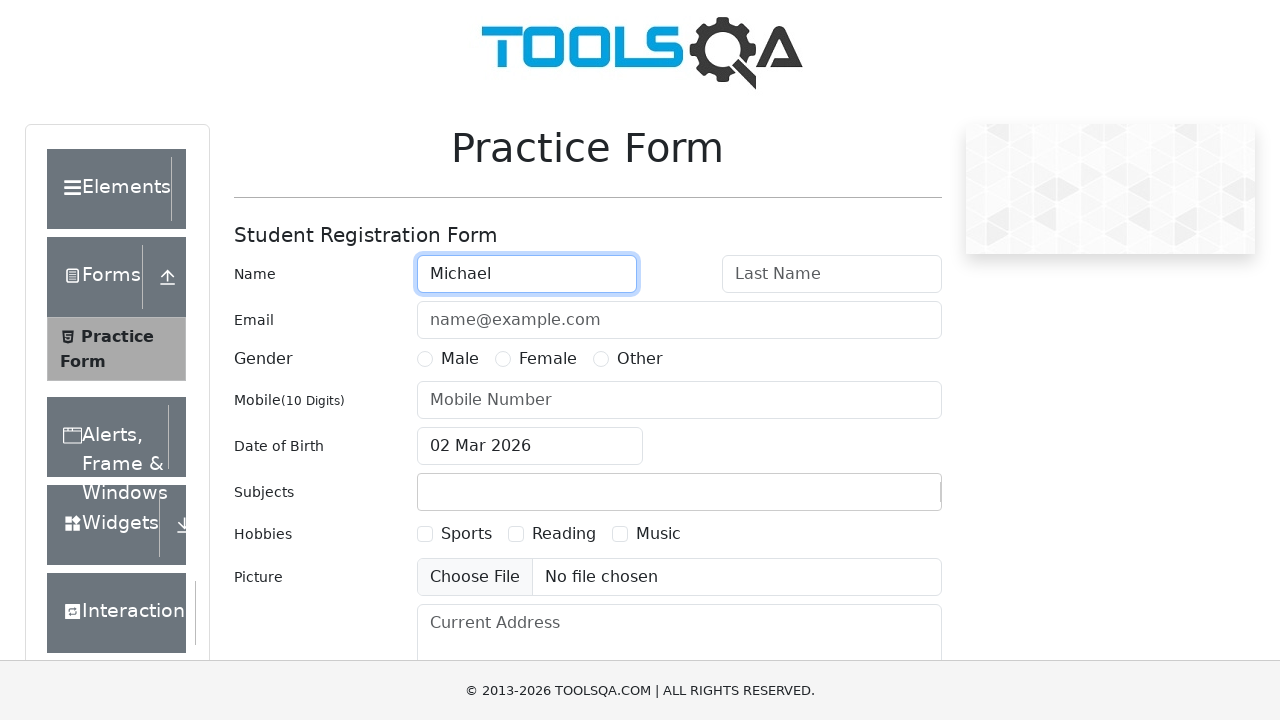

Filled last name field with 'Johnson' on #lastName
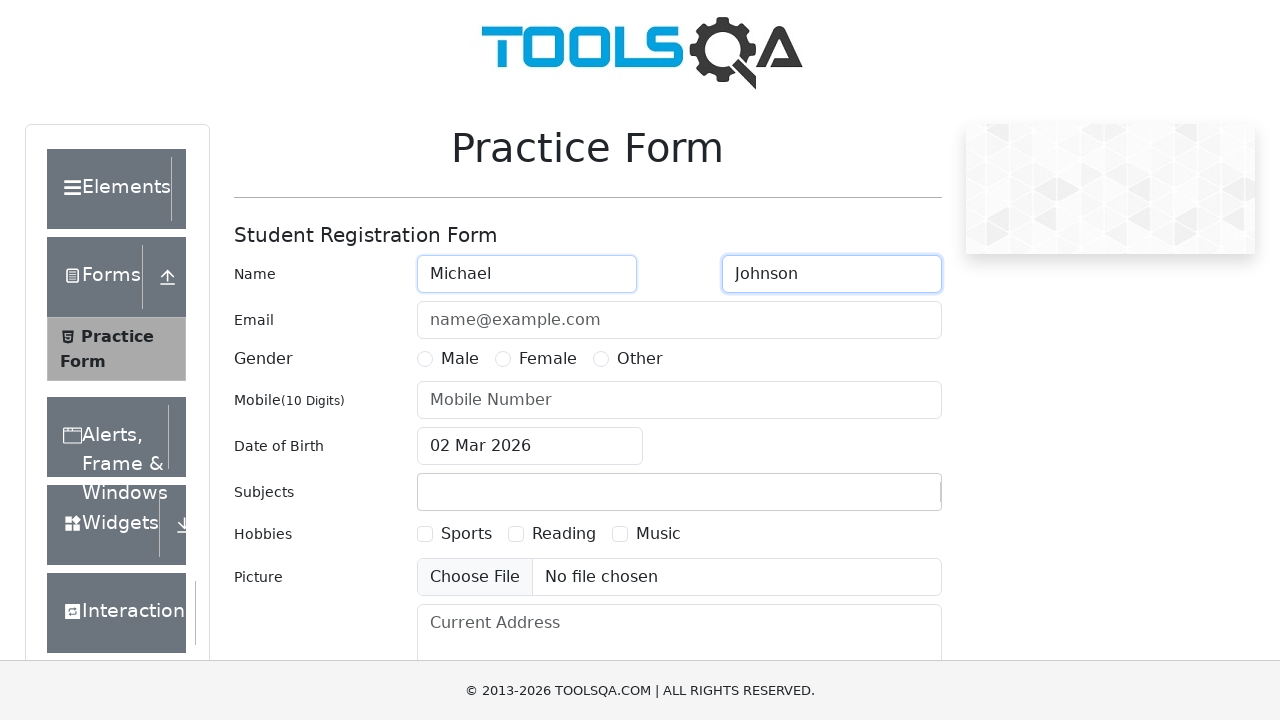

Filled email field with 'michael.johnson@example.com' on #userEmail
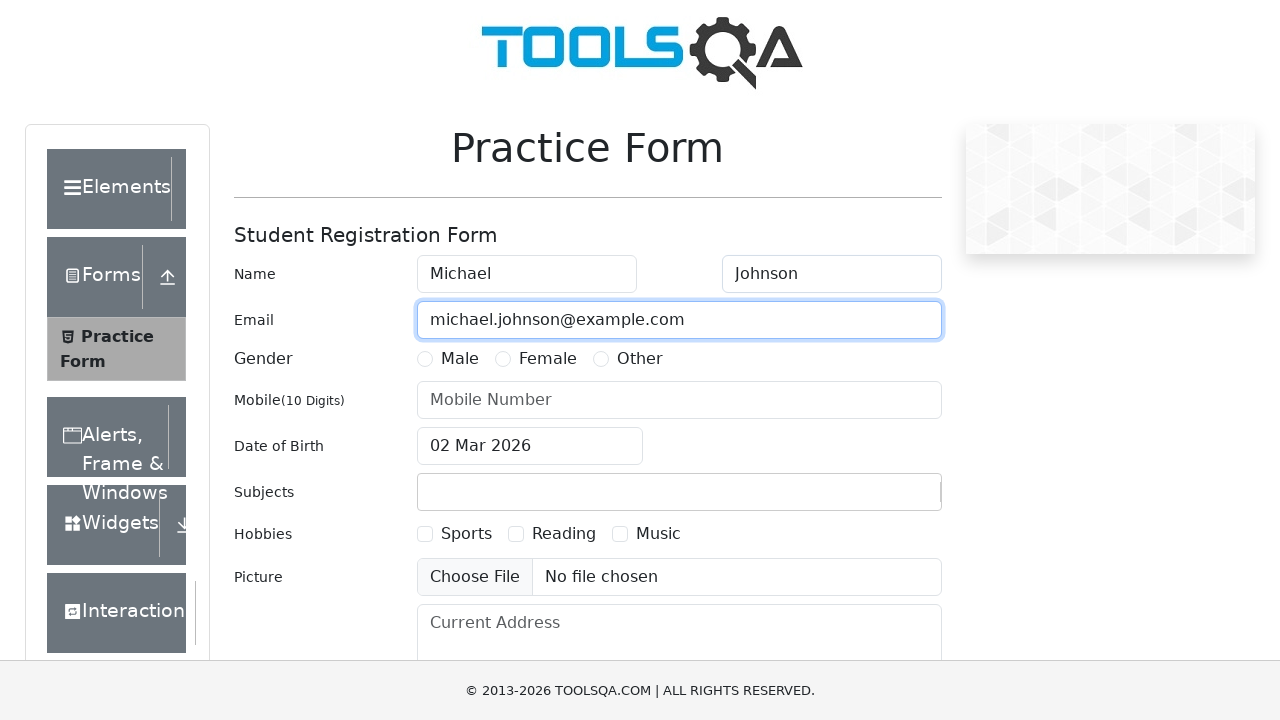

Selected Male gender option at (460, 359) on label[for='gender-radio-1']
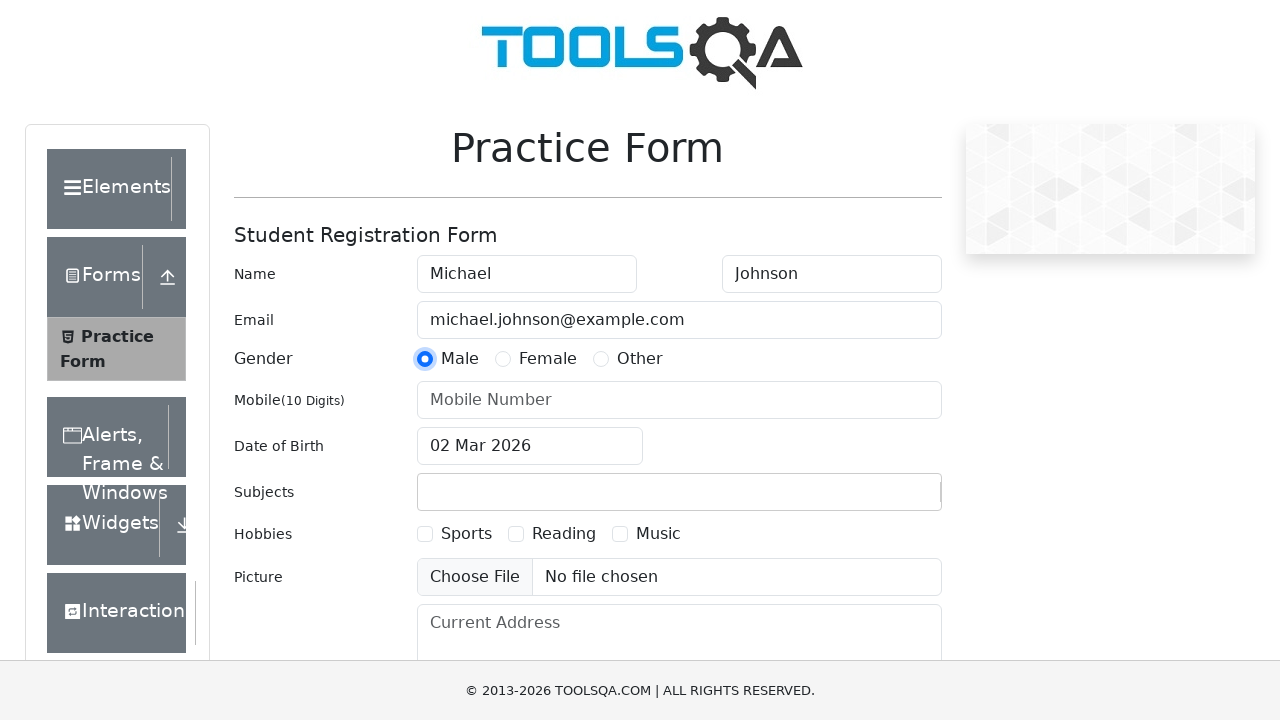

Filled phone number field with '5551234567' on #userNumber
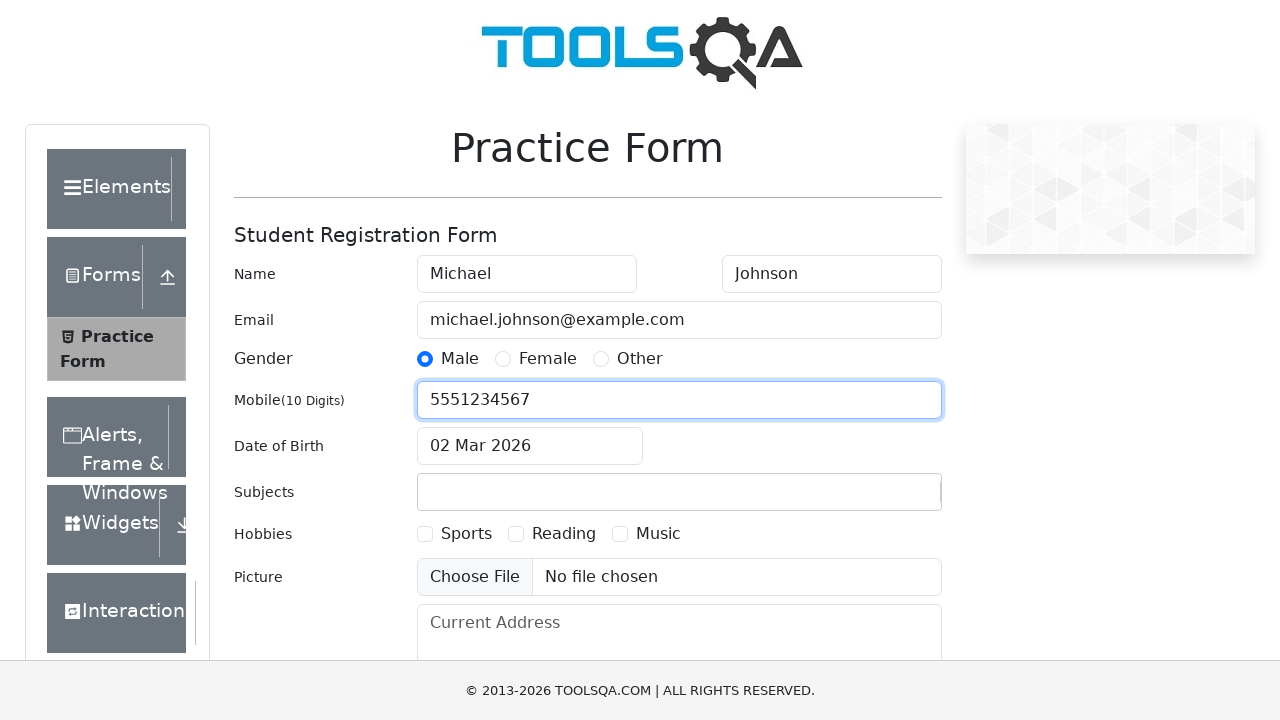

Clicked date of birth picker to open calendar at (530, 446) on #dateOfBirthInput
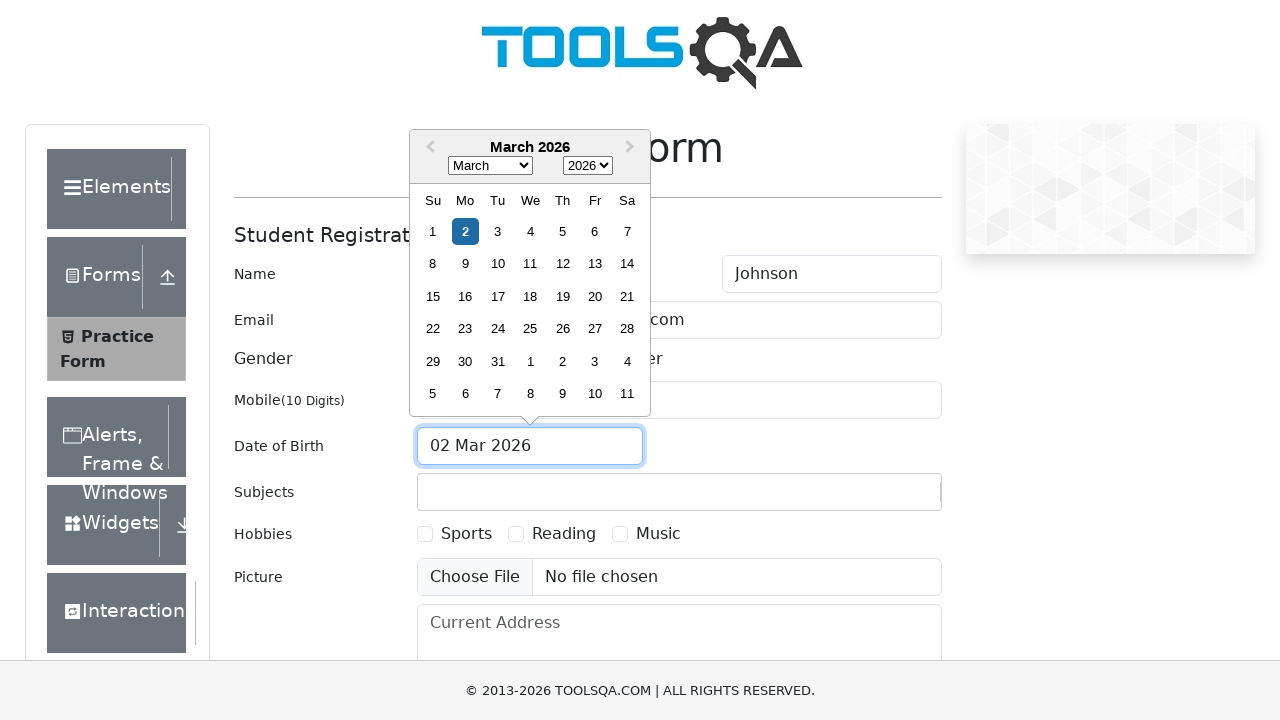

Selected May in date picker month dropdown on .react-datepicker__month-select
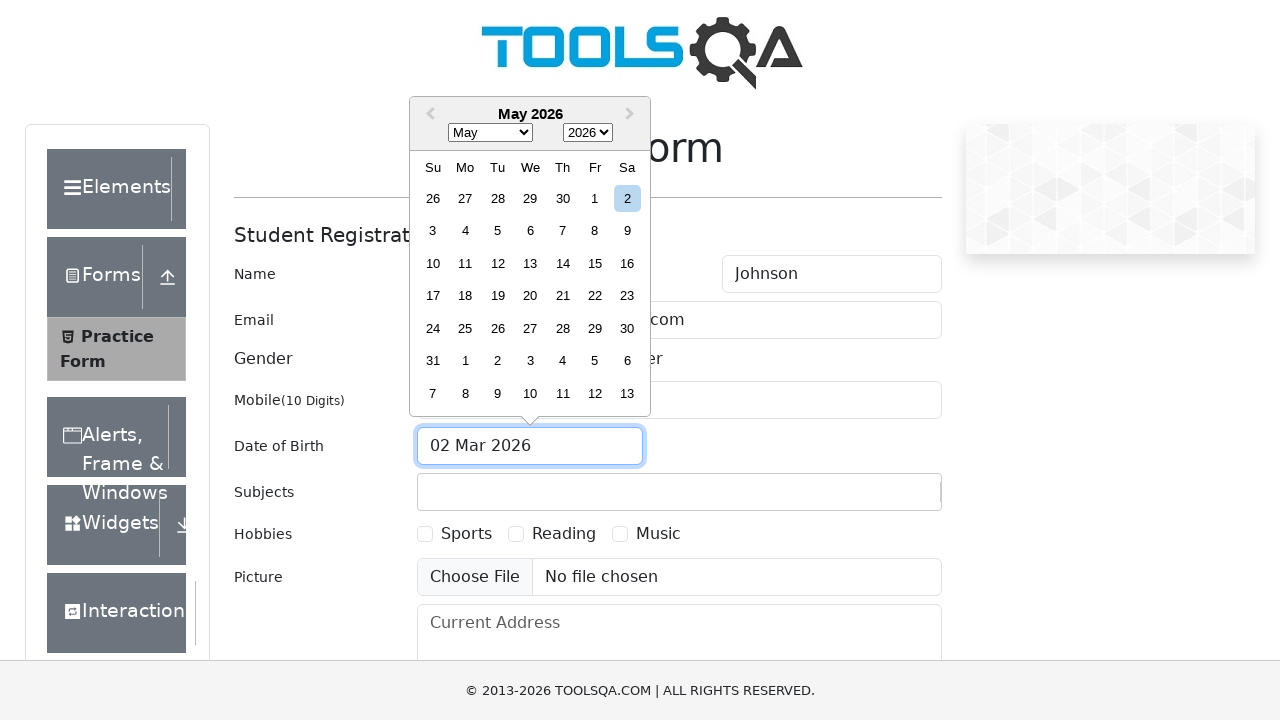

Selected 1990 in date picker year dropdown on .react-datepicker__year-select
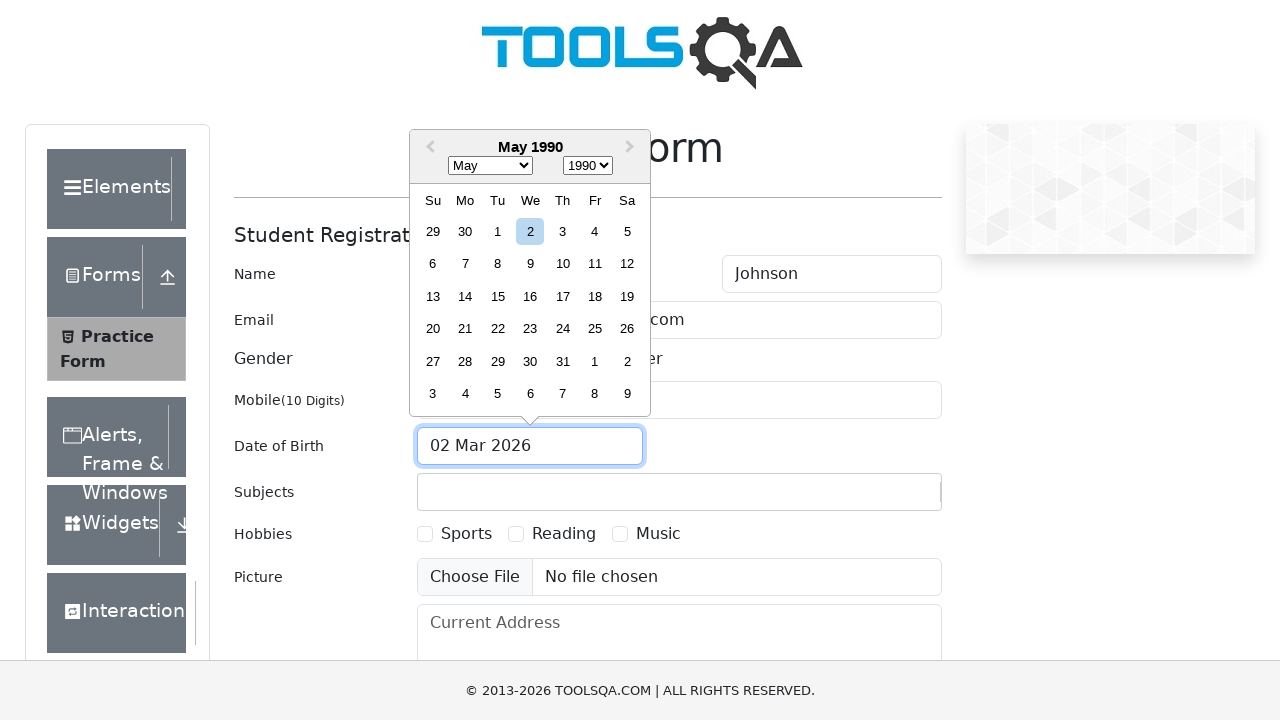

Selected day 15 in date picker calendar at (498, 296) on .react-datepicker__day--015:not(.react-datepicker__day--outside-month)
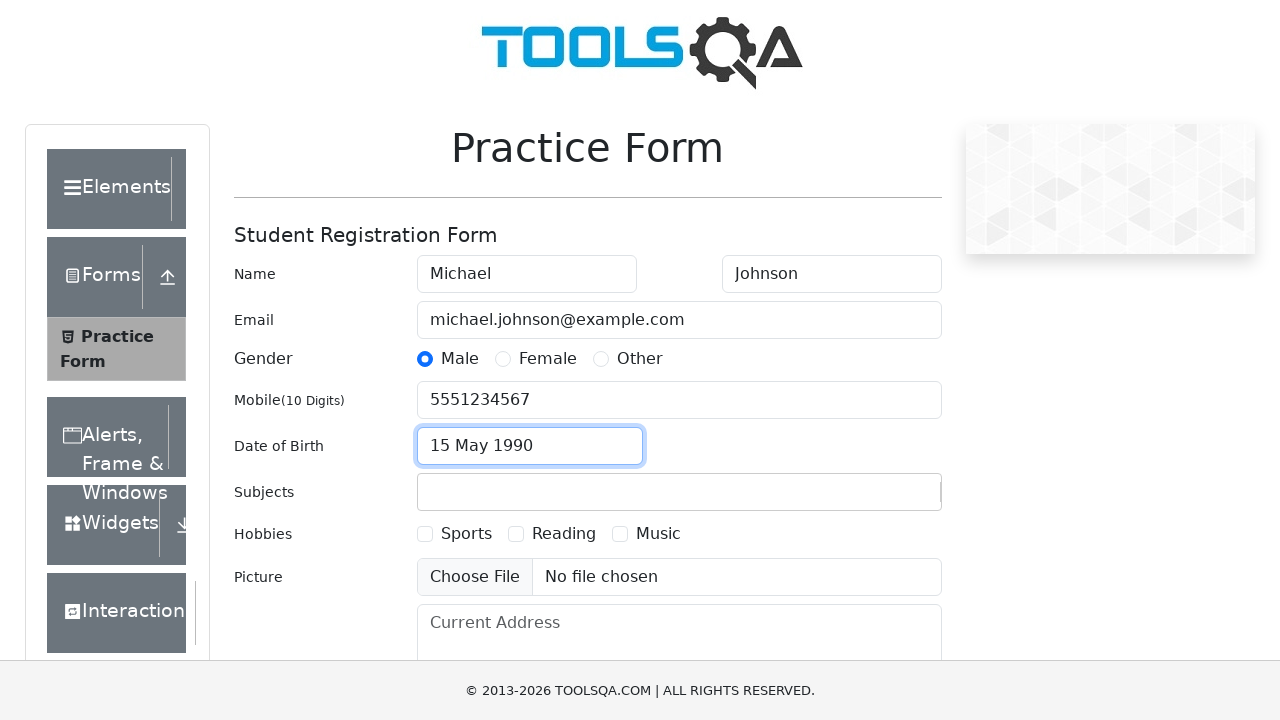

Clicked subjects input field to focus at (430, 492) on #subjectsInput
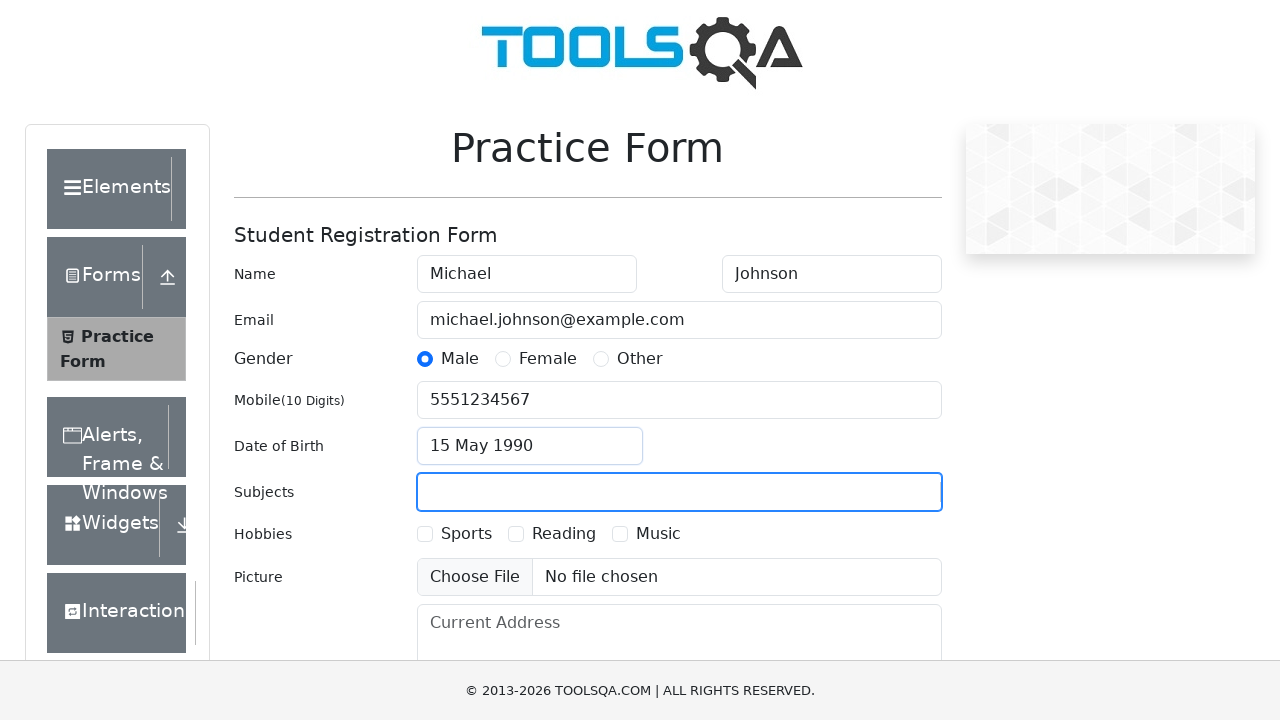

Typed 'Maths' in subjects field on #subjectsInput
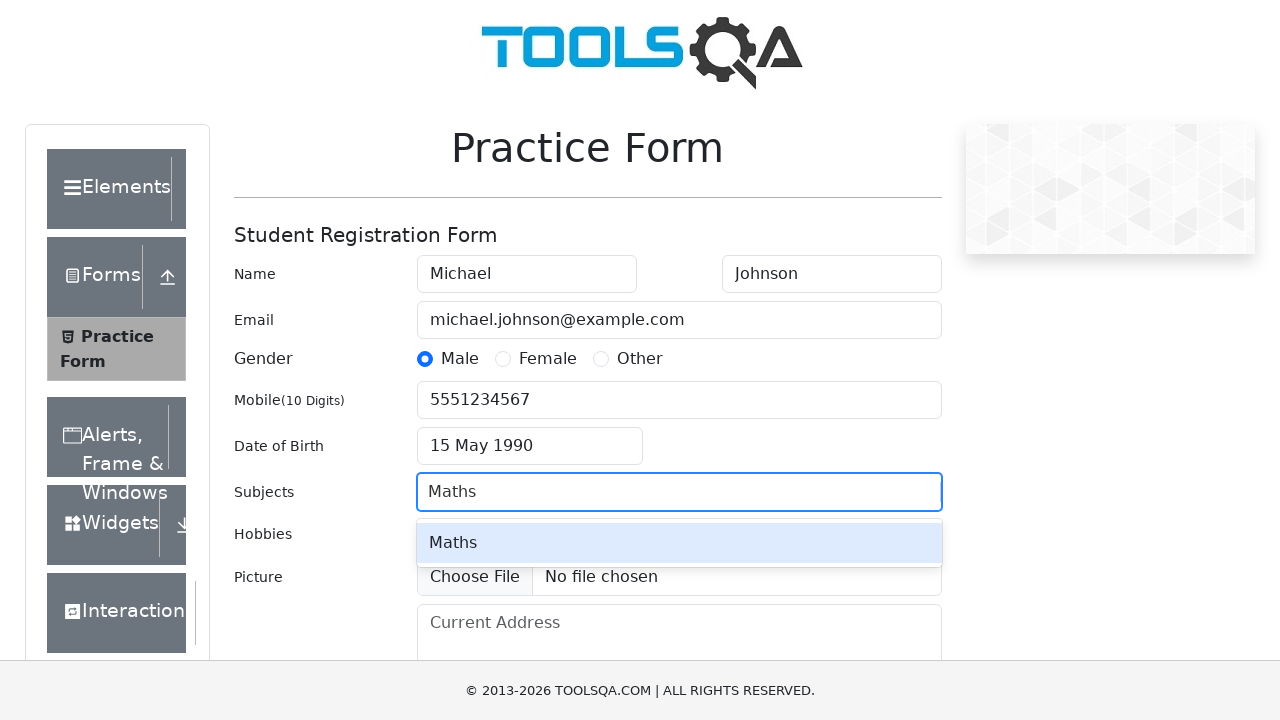

Pressed Enter to confirm Maths subject selection
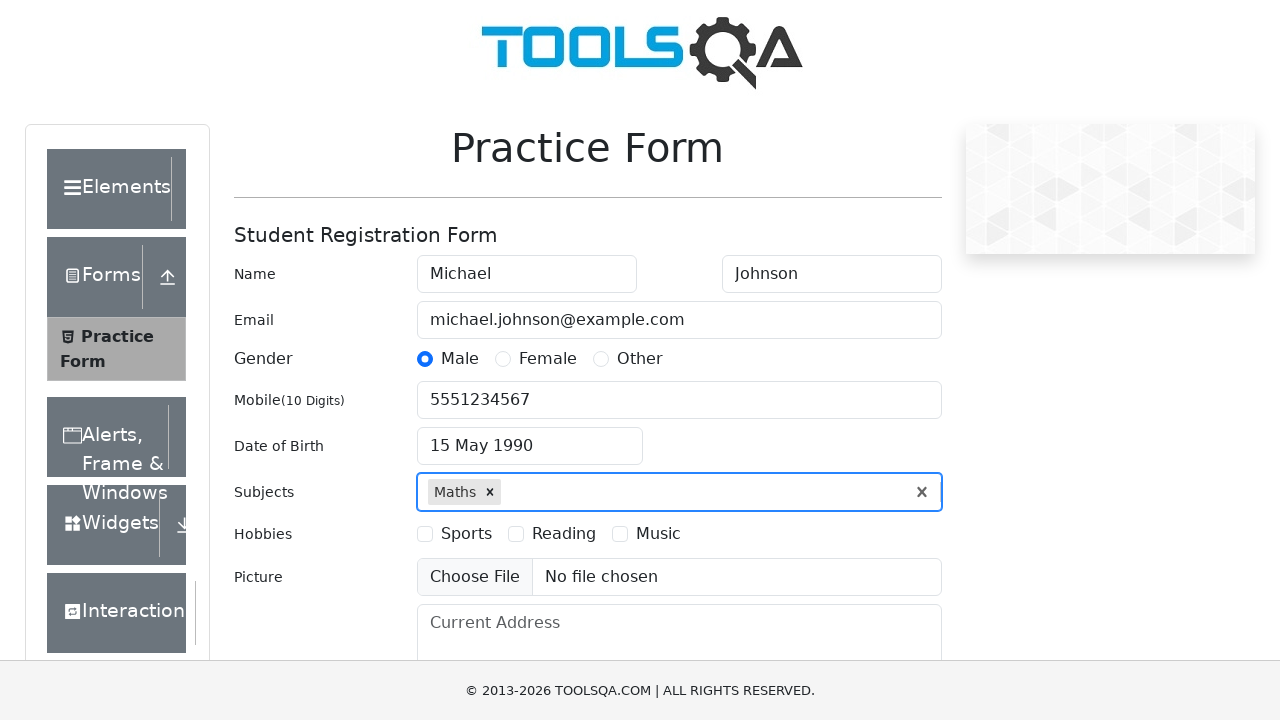

Selected Sports hobby checkbox at (466, 534) on label[for='hobbies-checkbox-1']
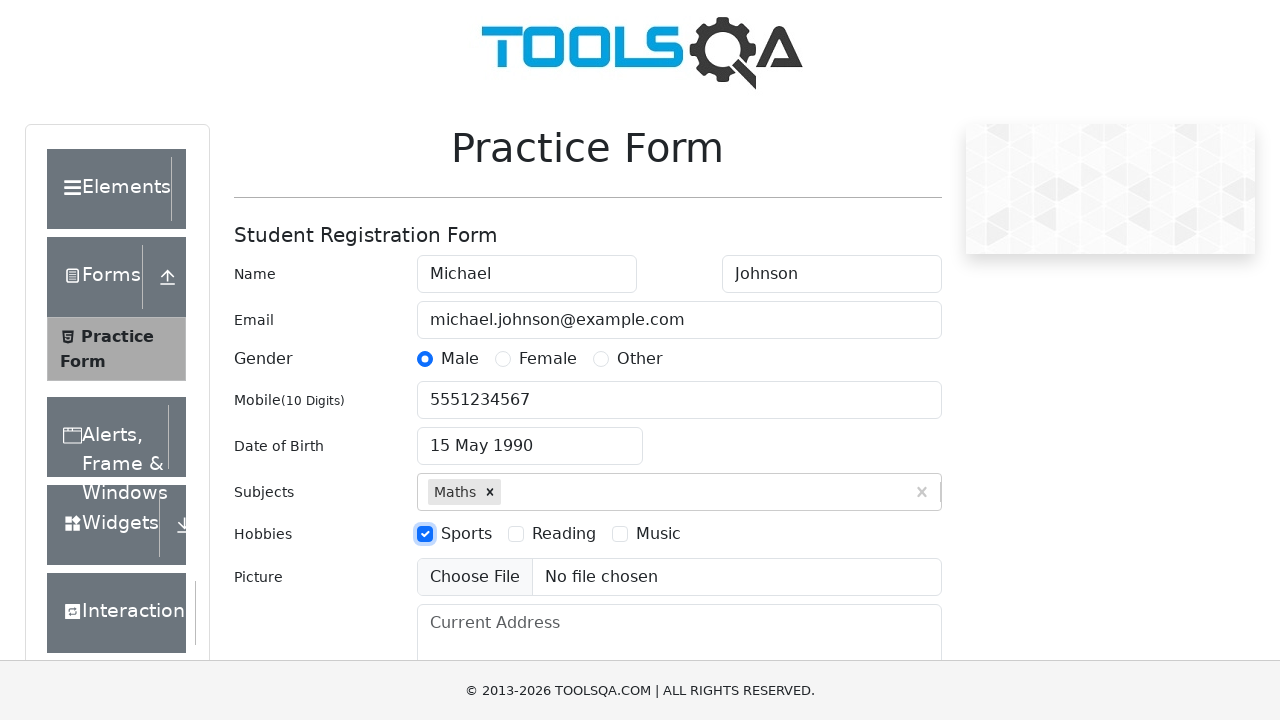

Selected Reading hobby checkbox at (564, 534) on label[for='hobbies-checkbox-2']
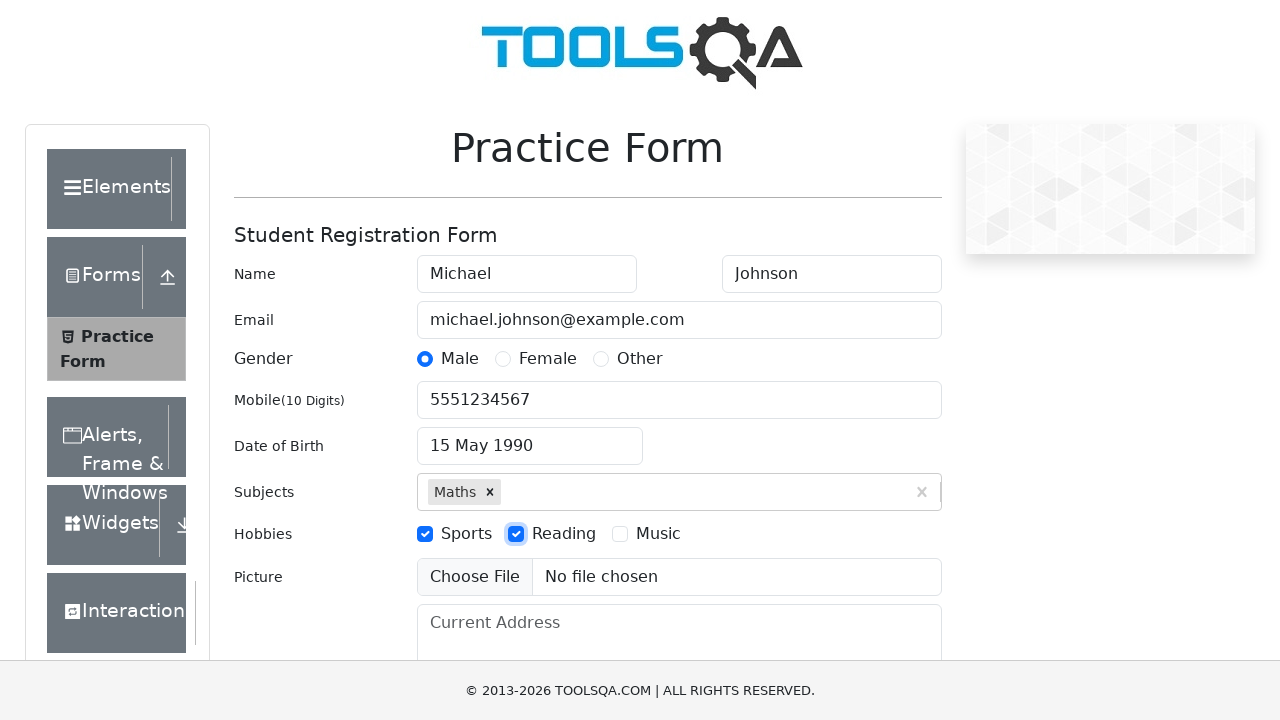

Selected Music hobby checkbox at (658, 534) on label[for='hobbies-checkbox-3']
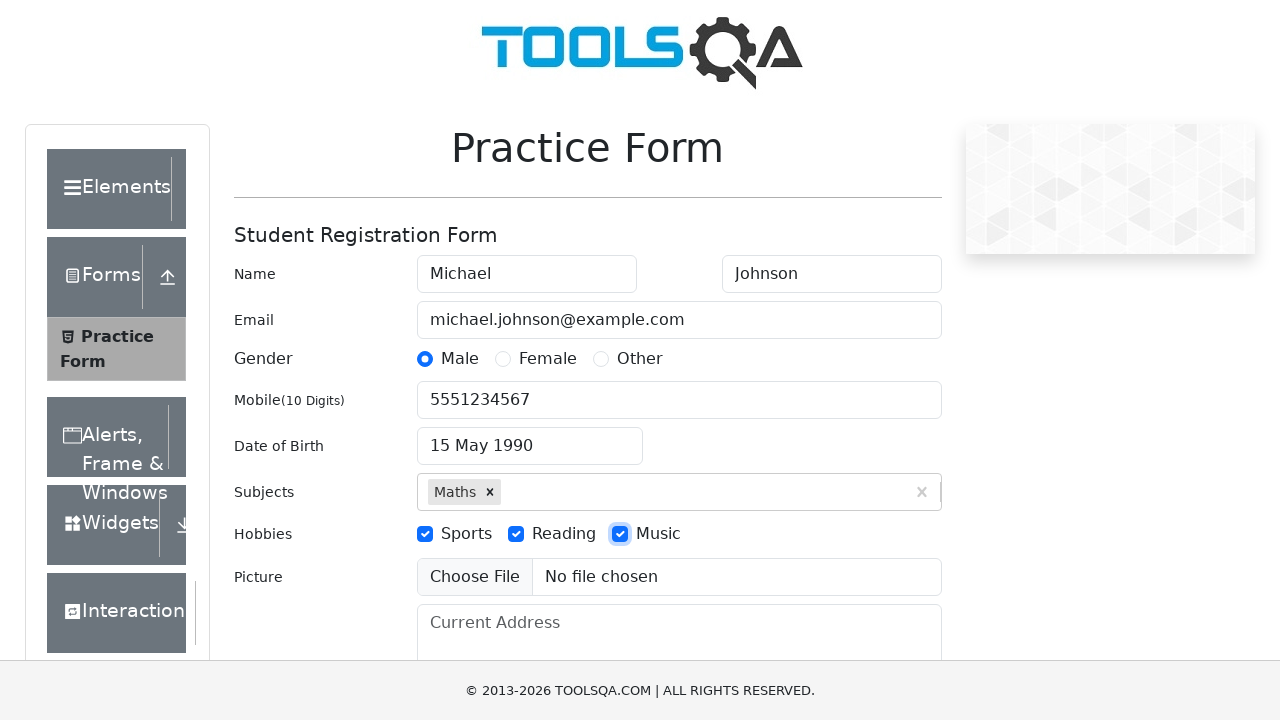

Filled current address field with '123 Test Street, Apt 456, New York' on #currentAddress
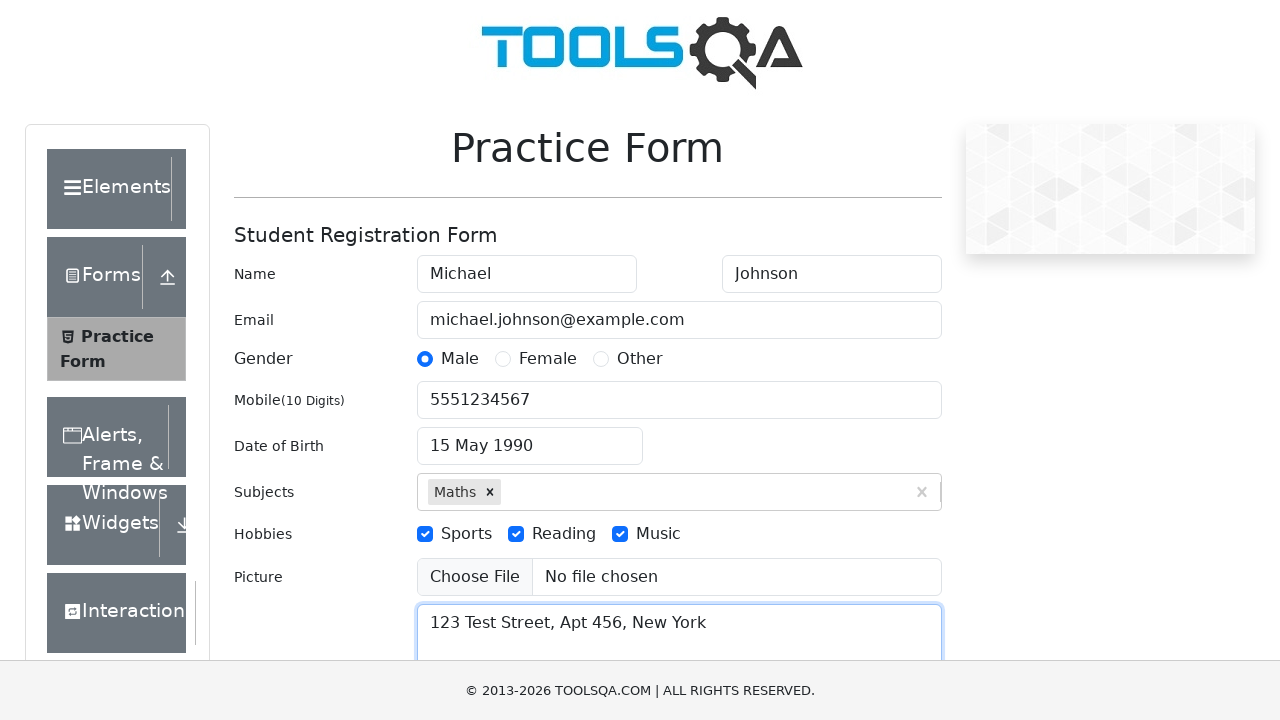

Clicked state dropdown to open state selection at (527, 437) on #state
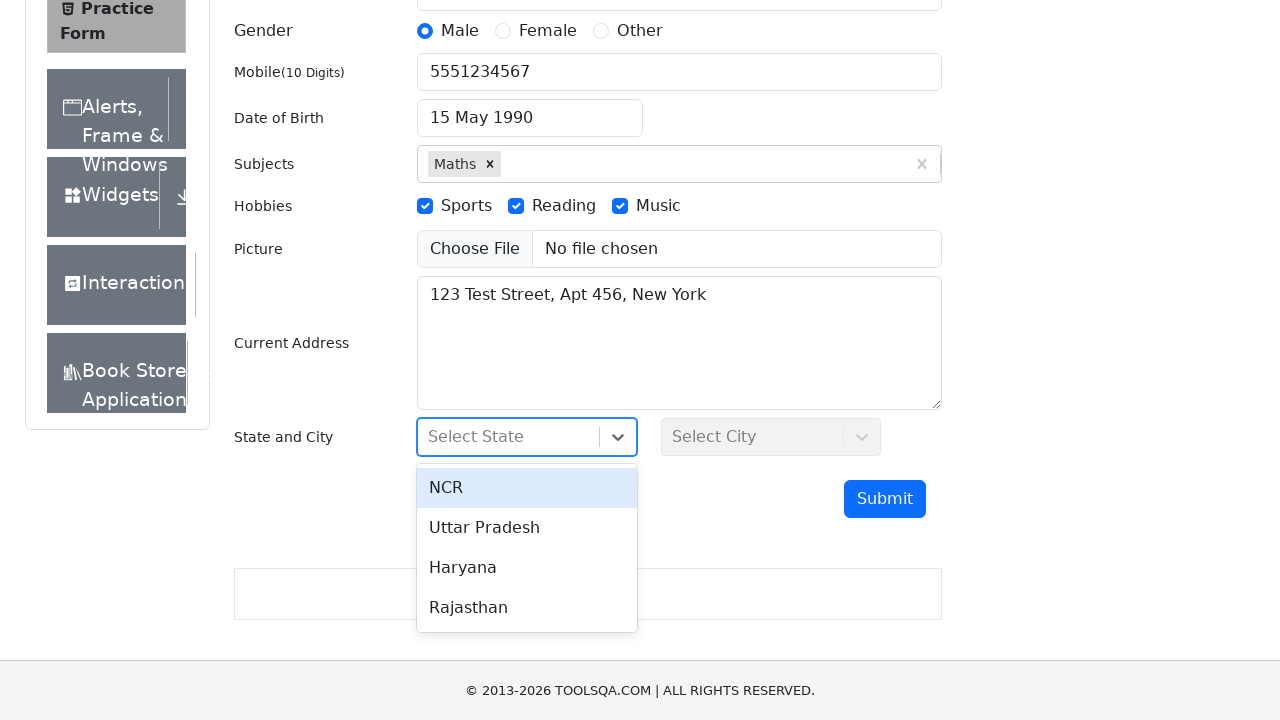

Selected a state from dropdown at (527, 528) on #react-select-3-option-1
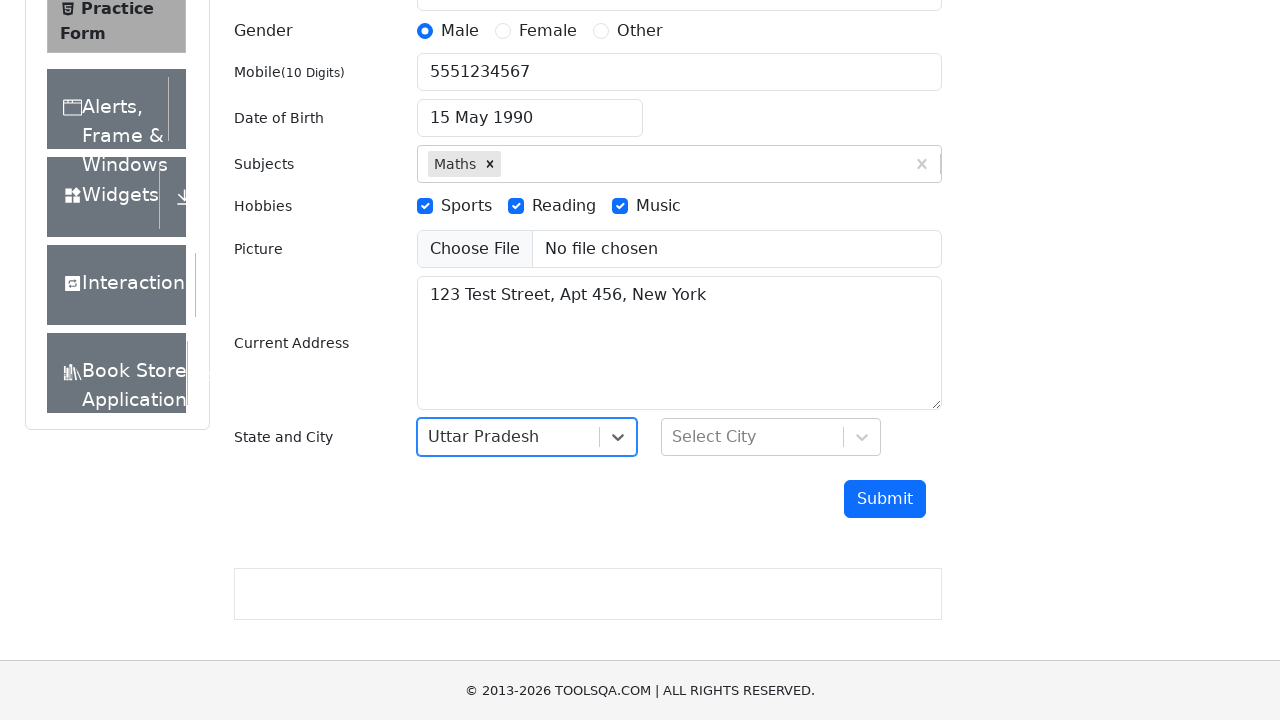

Clicked city dropdown to open city selection at (771, 437) on #city
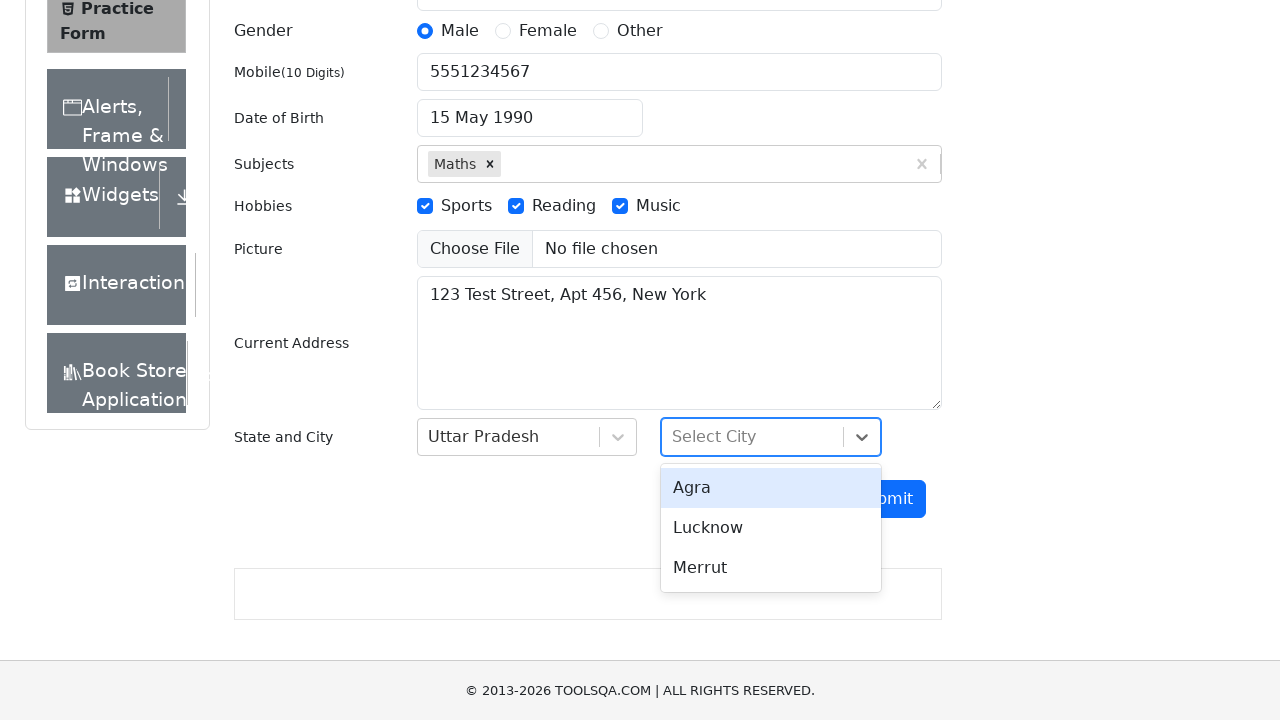

Selected a city from dropdown at (771, 488) on #react-select-4-option-0
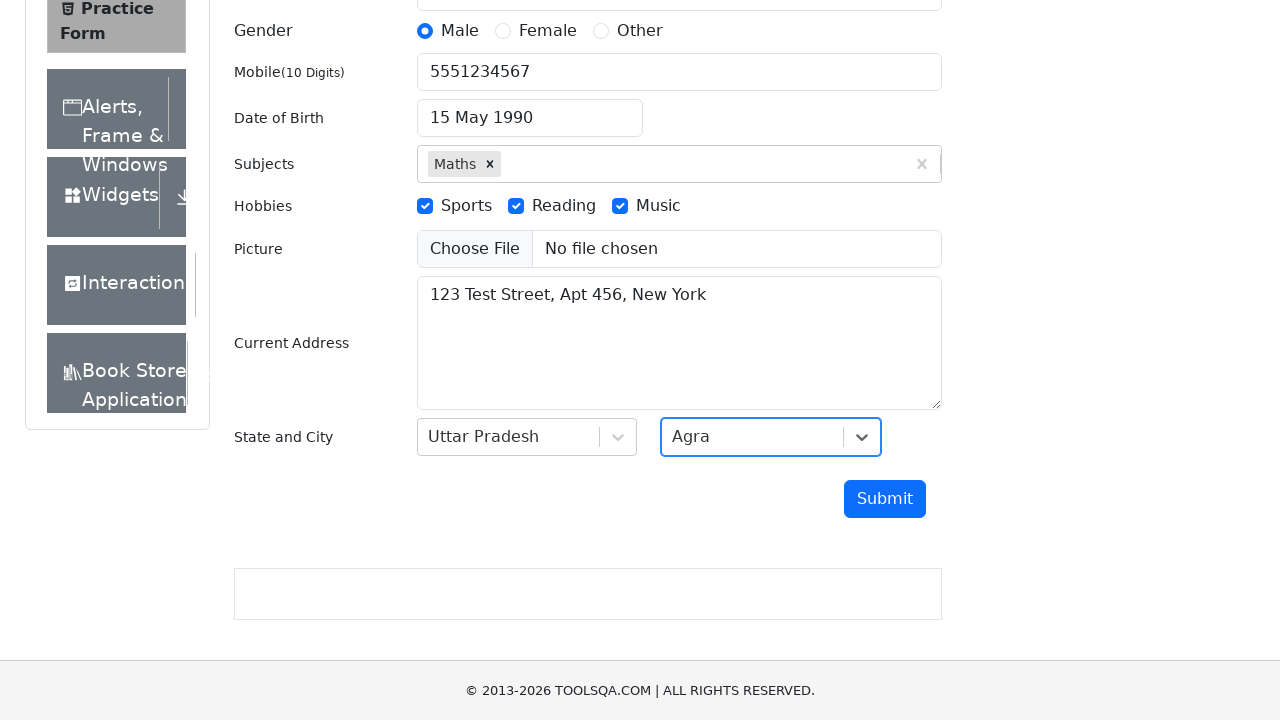

Clicked submit button to submit registration form at (885, 499) on #submit
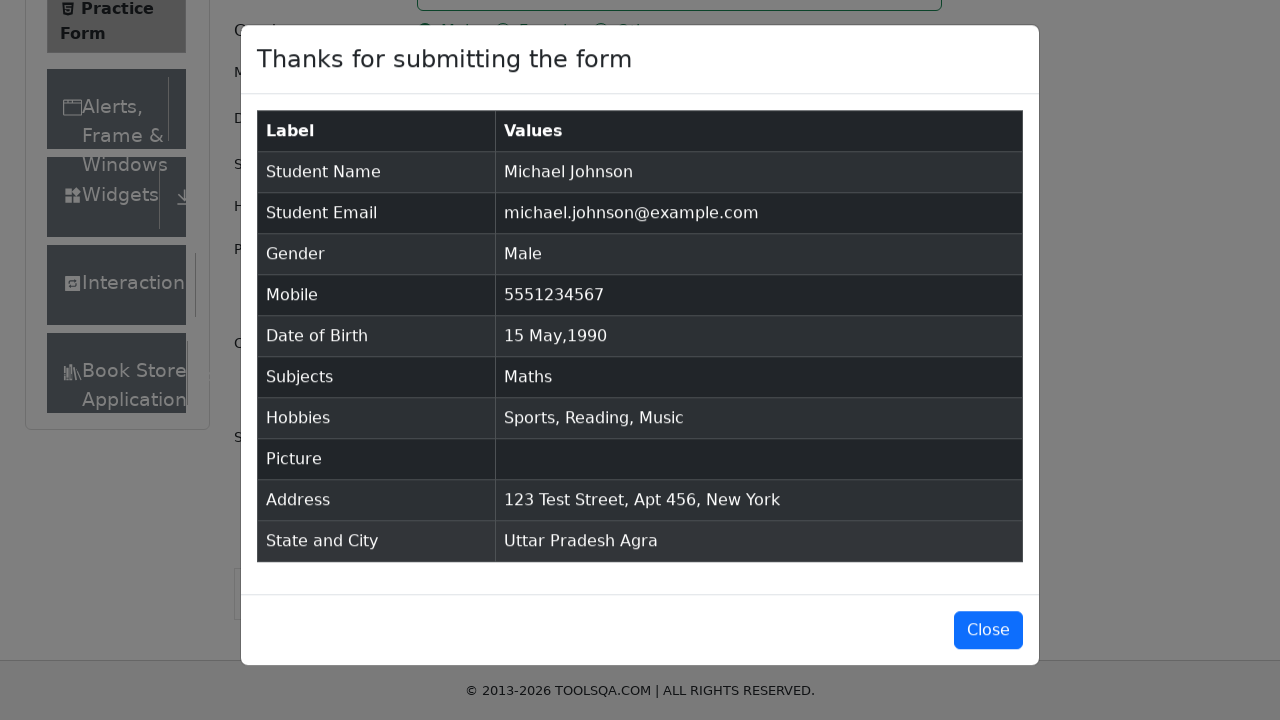

Results modal loaded with submitted form data
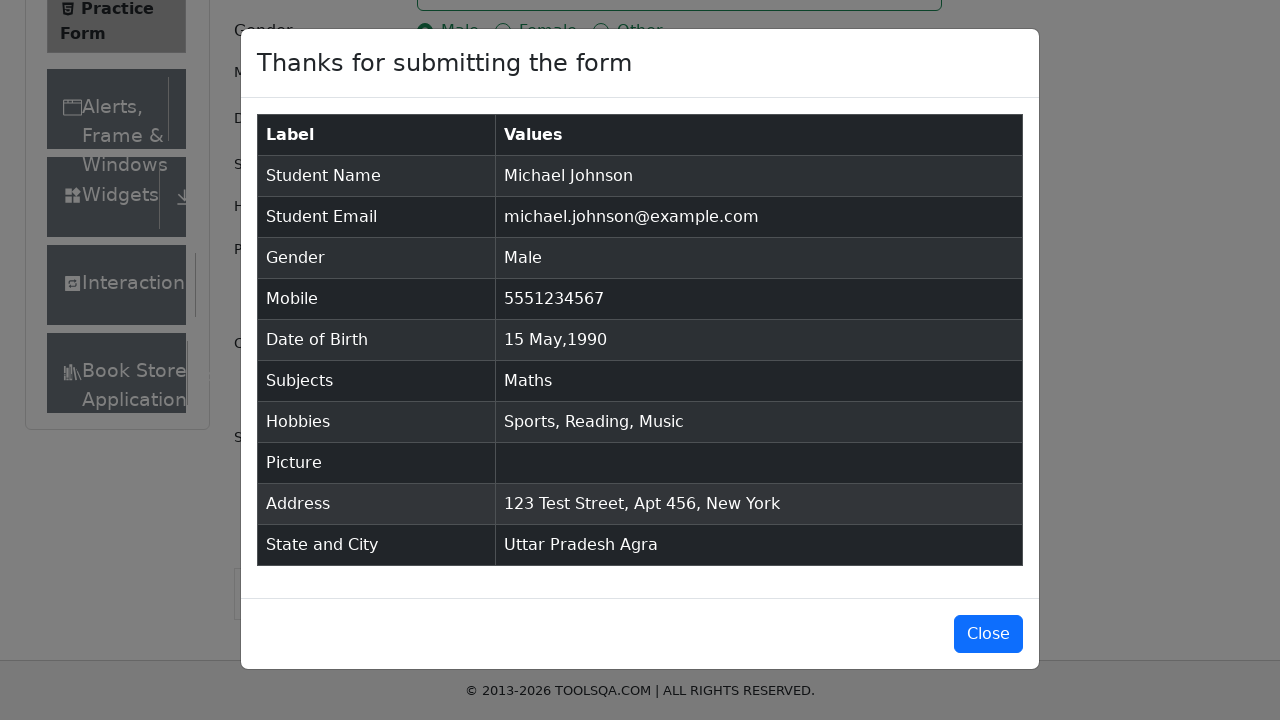

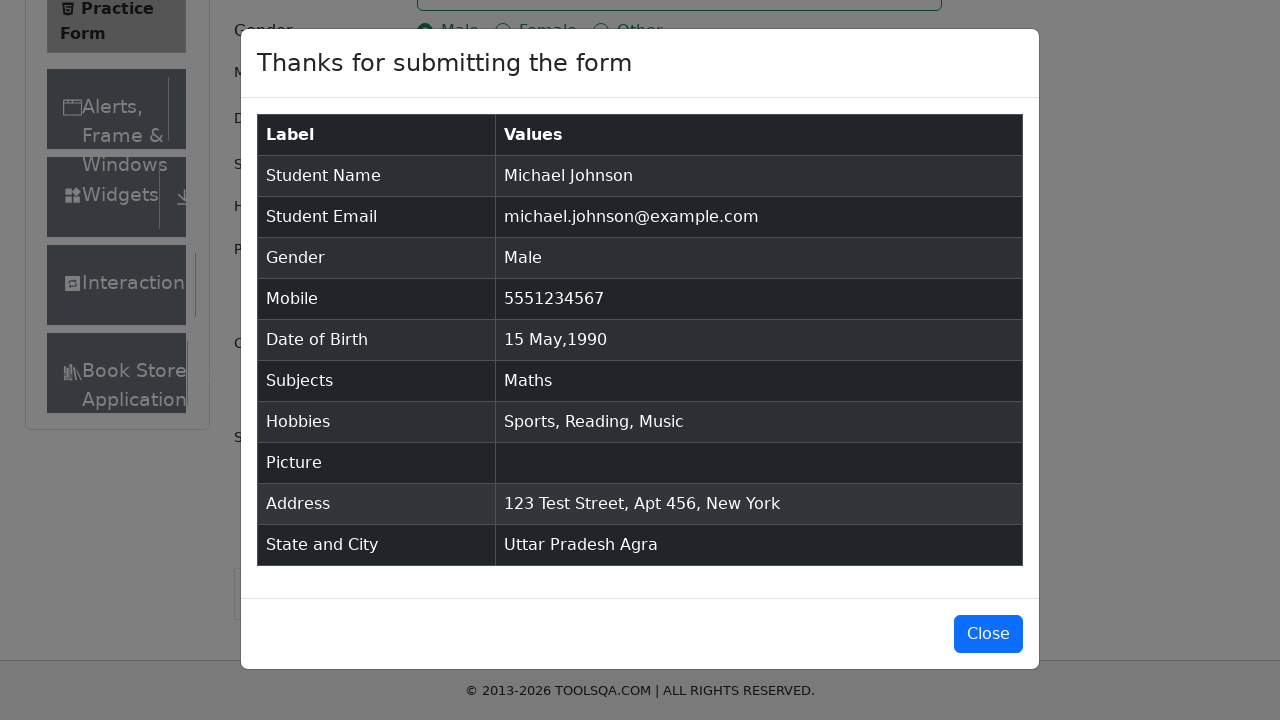